Tests train running status check by entering a train number and checking its current status

Starting URL: https://www.redbus.in/railways/train-running-status?from=Home%20Dweb

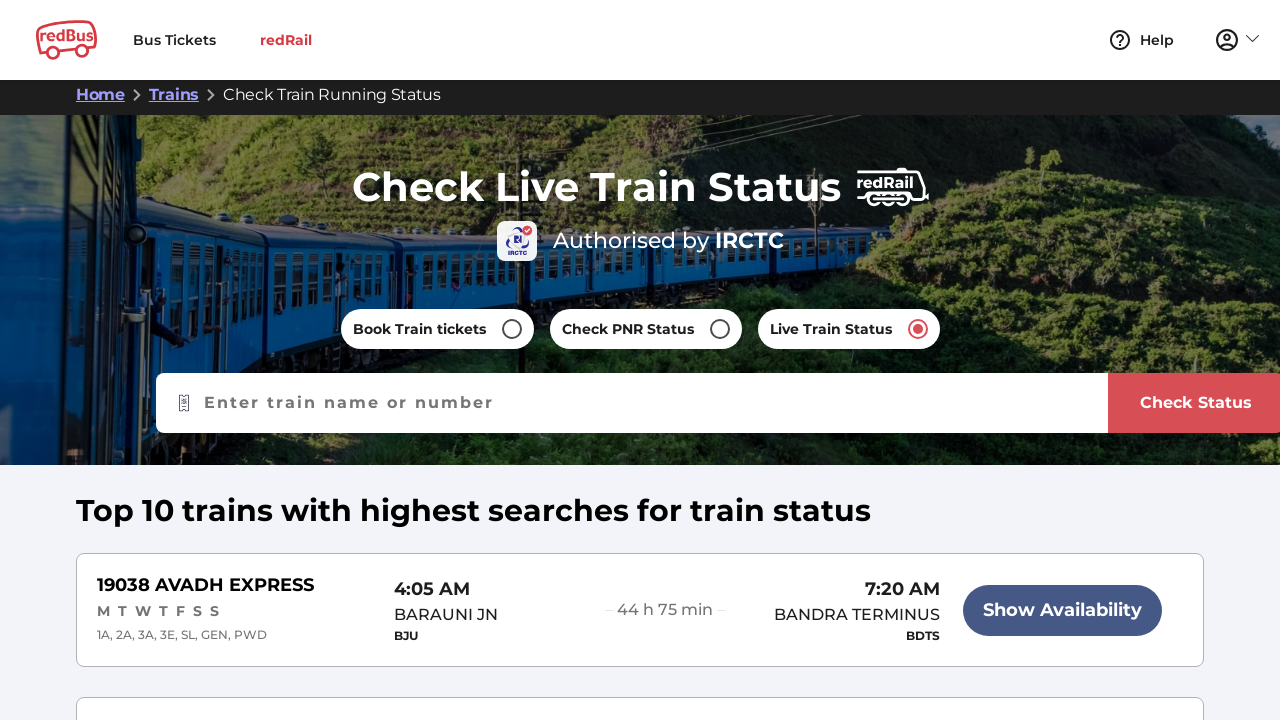

Entered train number '12862 | Visakhapatnam SF Express' in search field on input[name='pnrNo']
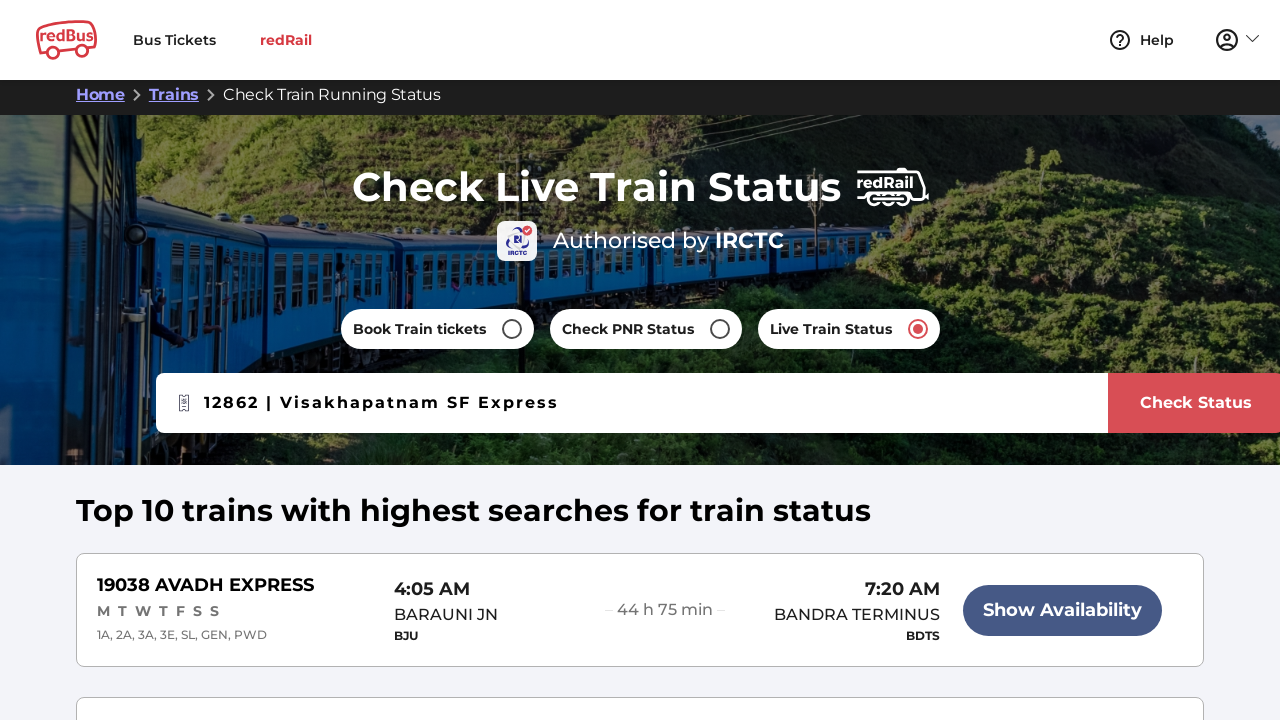

Clicked check status button at (1192, 403) on button.button.false
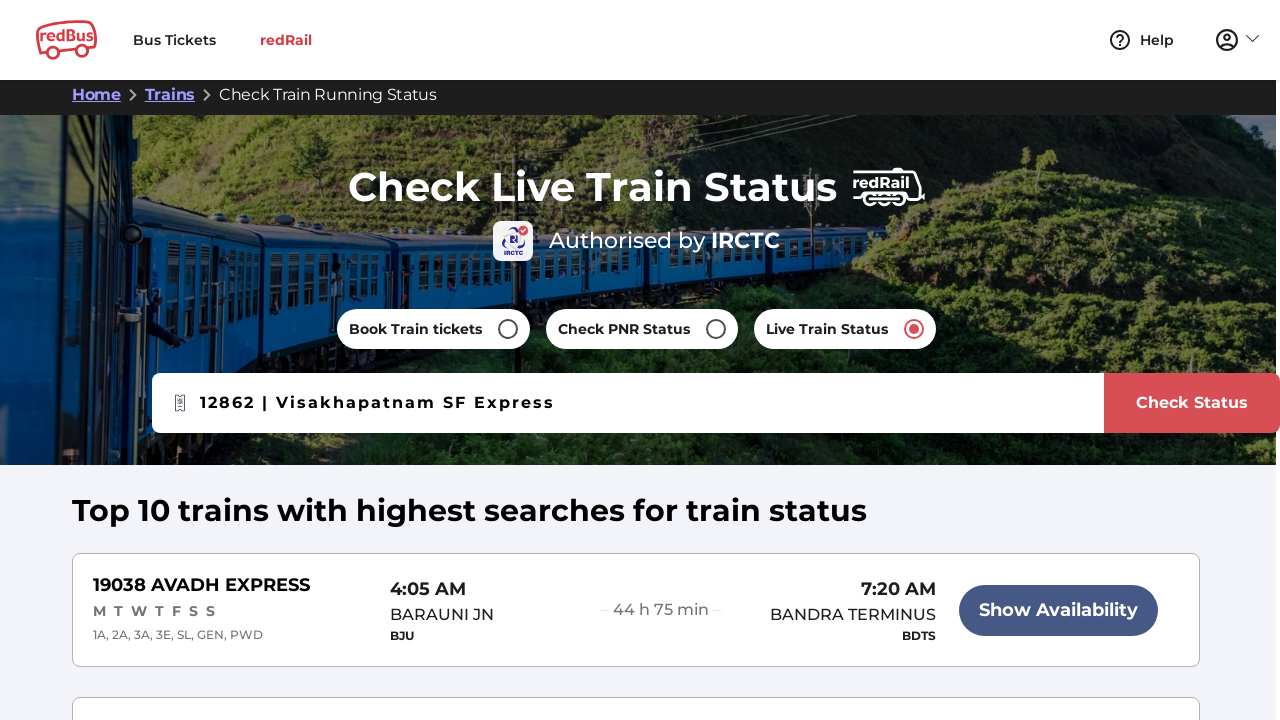

Waited for train status to load
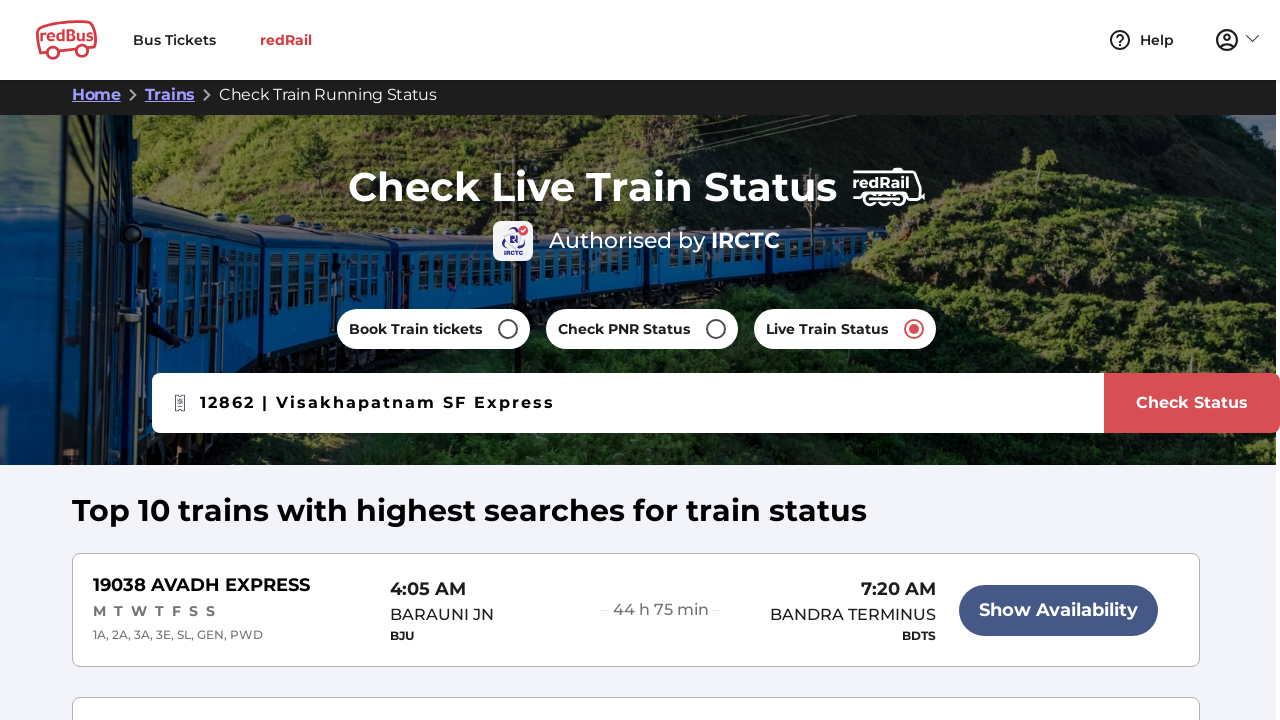

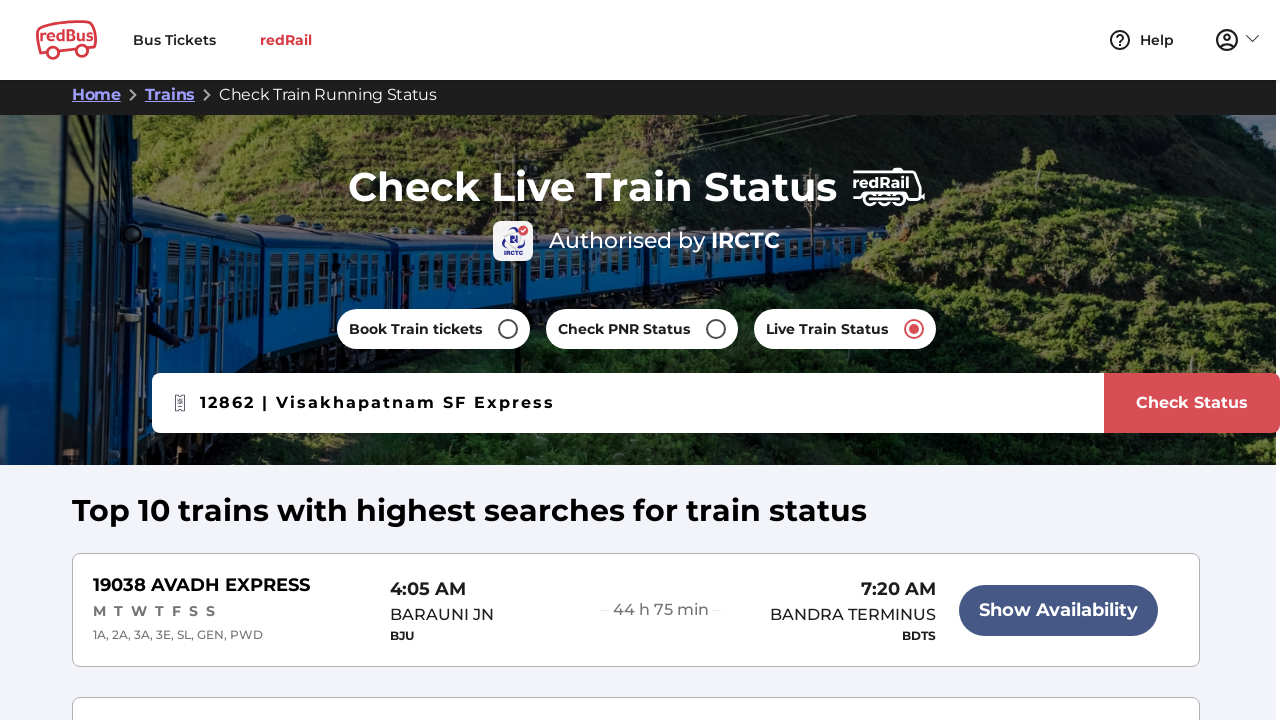